Tests window handling by clicking a link that opens a new window, switching to the new window, and verifying the new window content

Starting URL: http://the-internet.herokuapp.com/windows

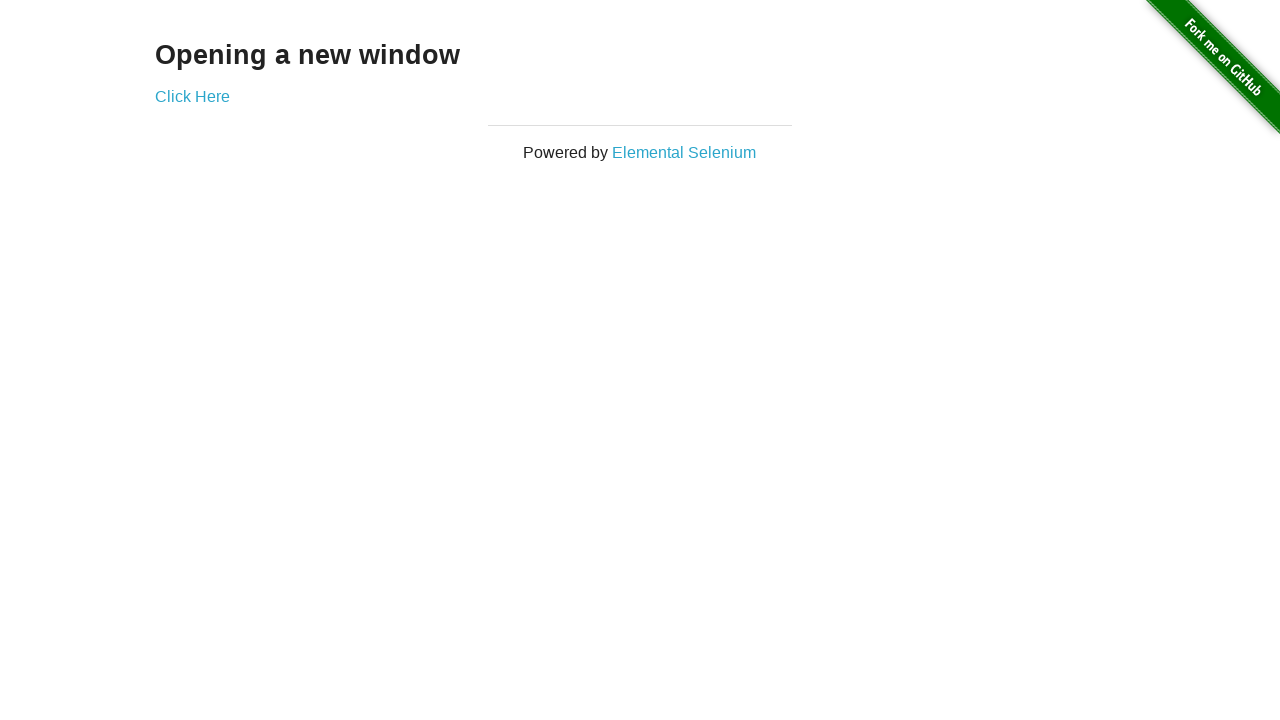

Verified initial page title is 'The Internet'
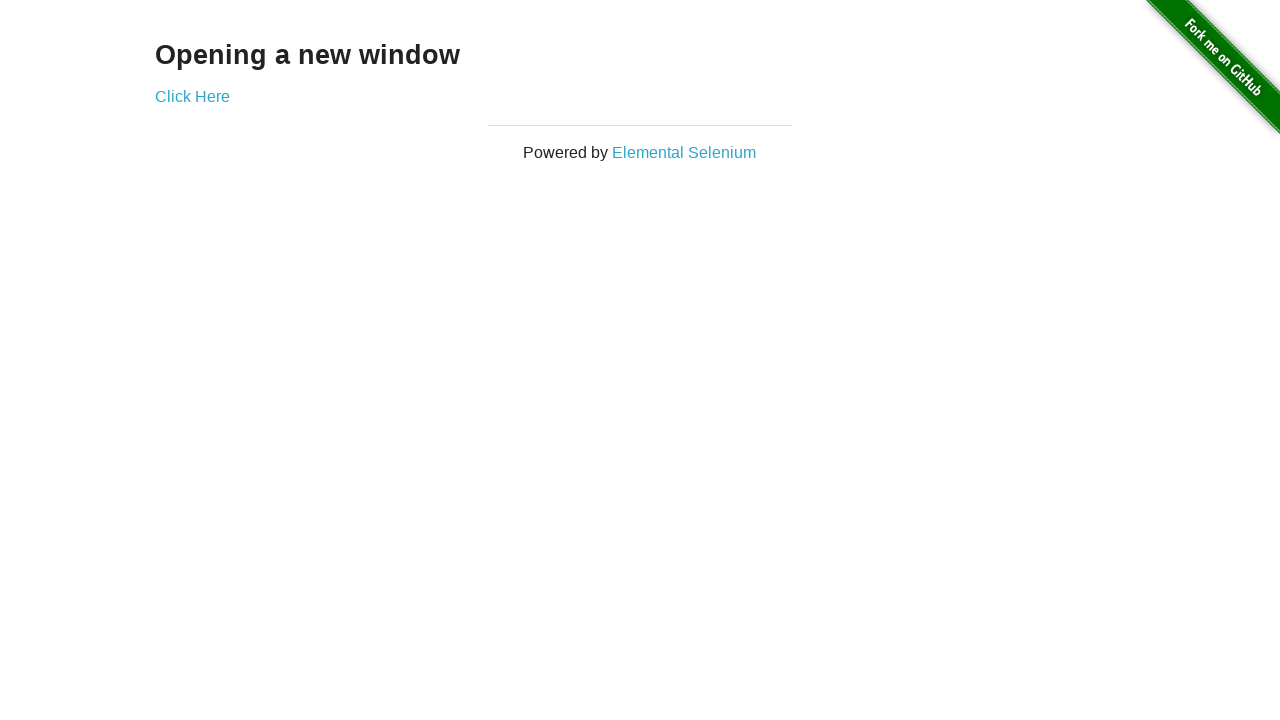

Clicked link to open new window at (192, 96) on a[href='/windows/new']
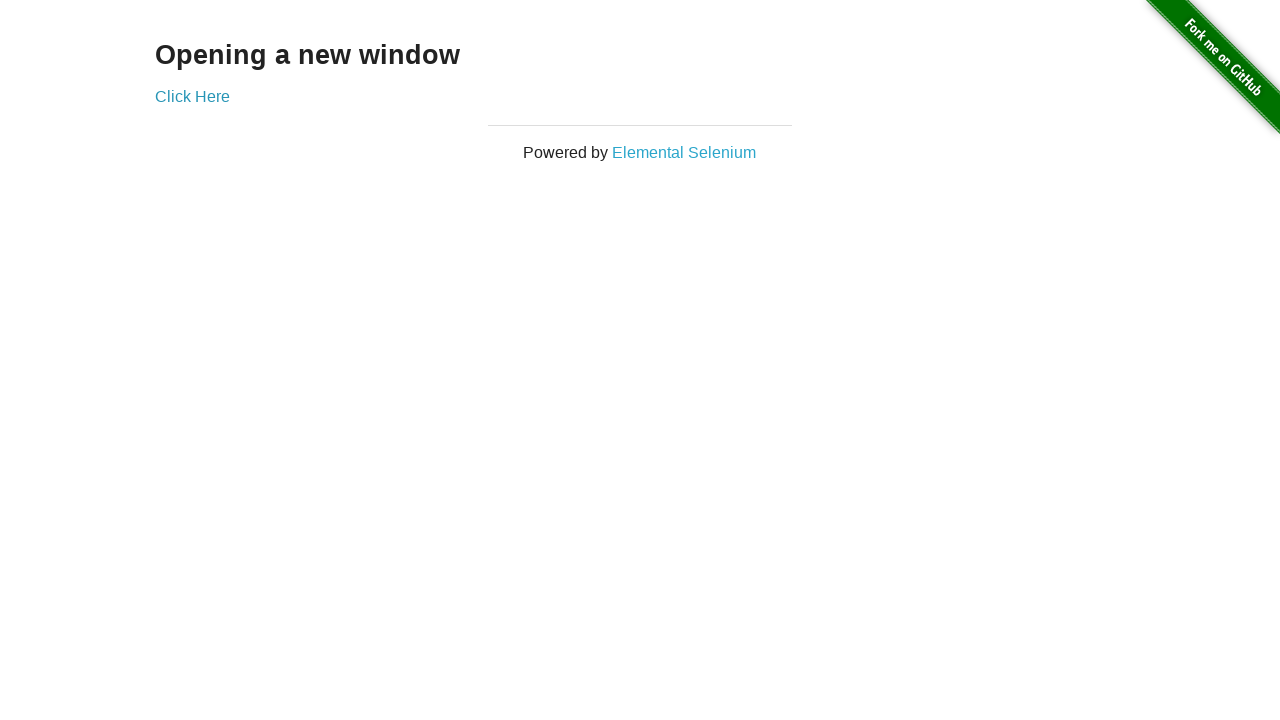

Captured new window reference
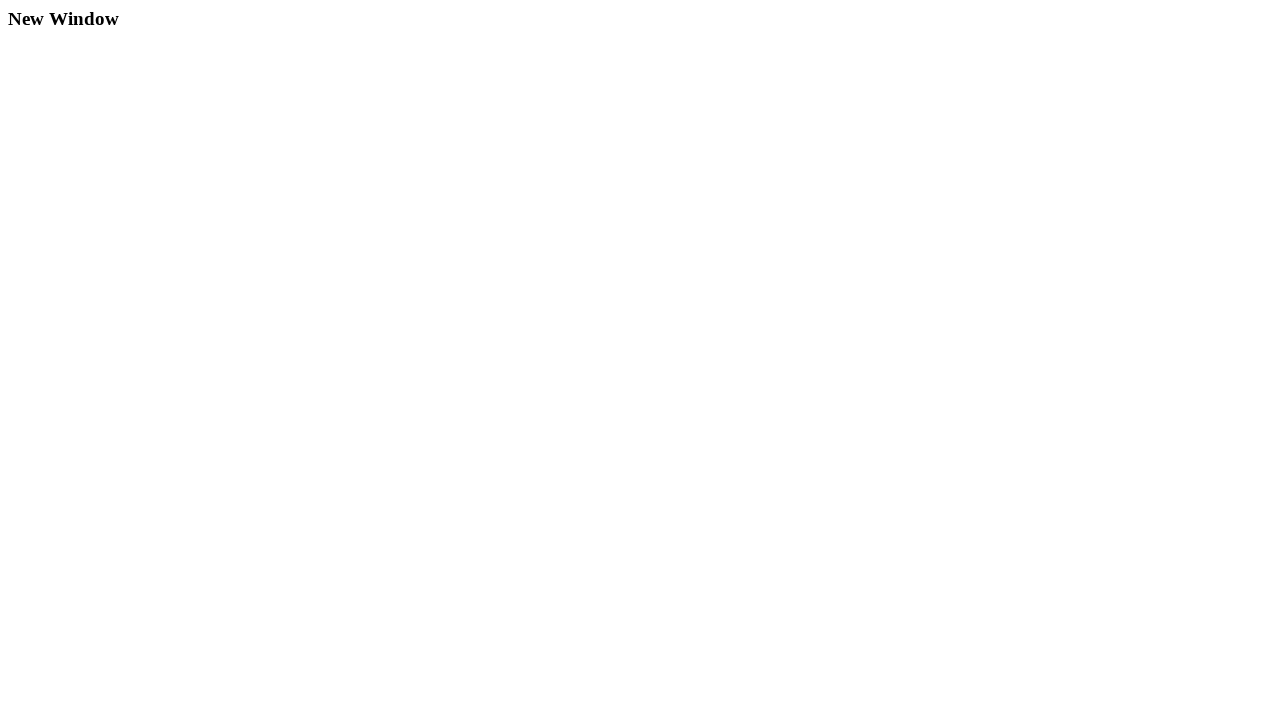

New window finished loading
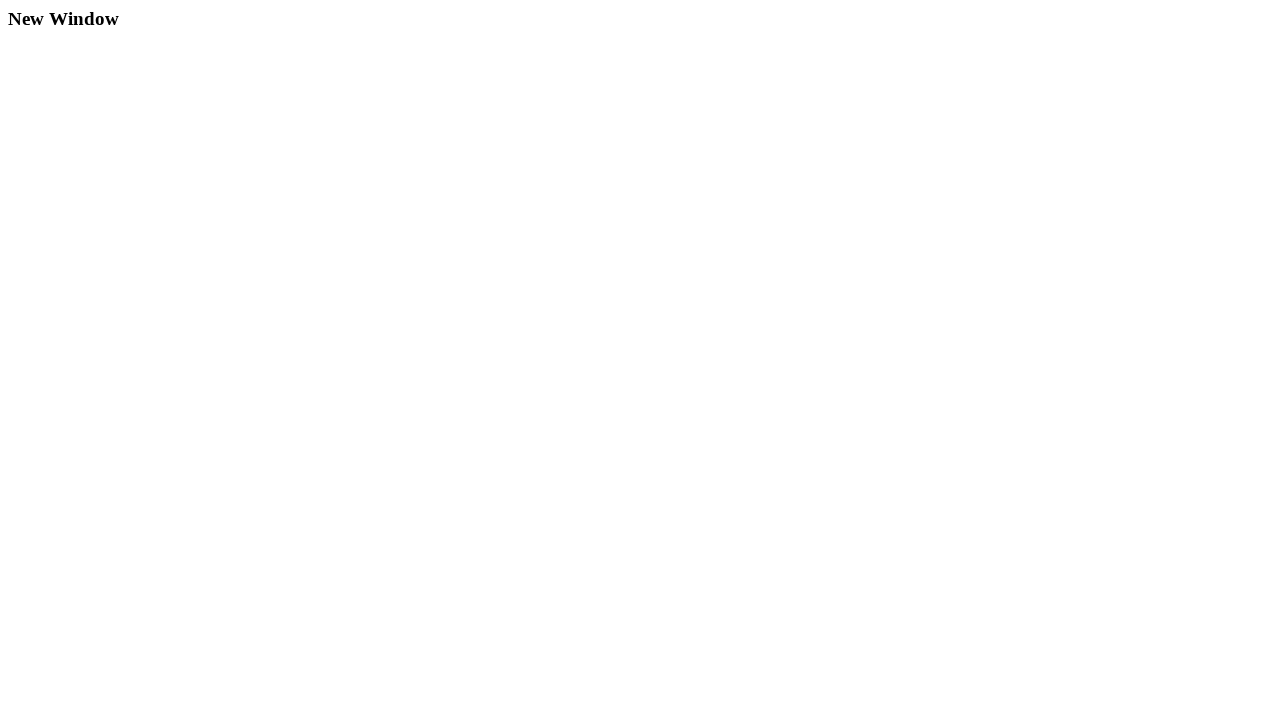

Verified 'New Window' heading is visible
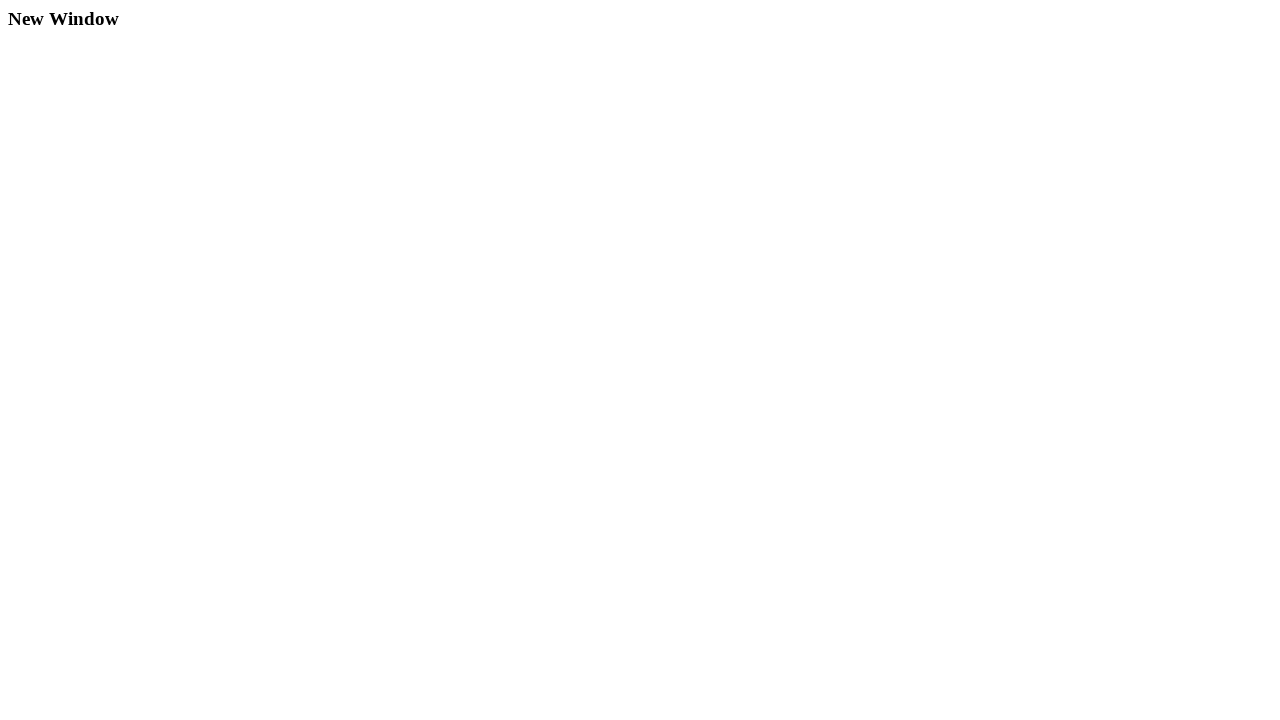

Verified new window title is 'New Window'
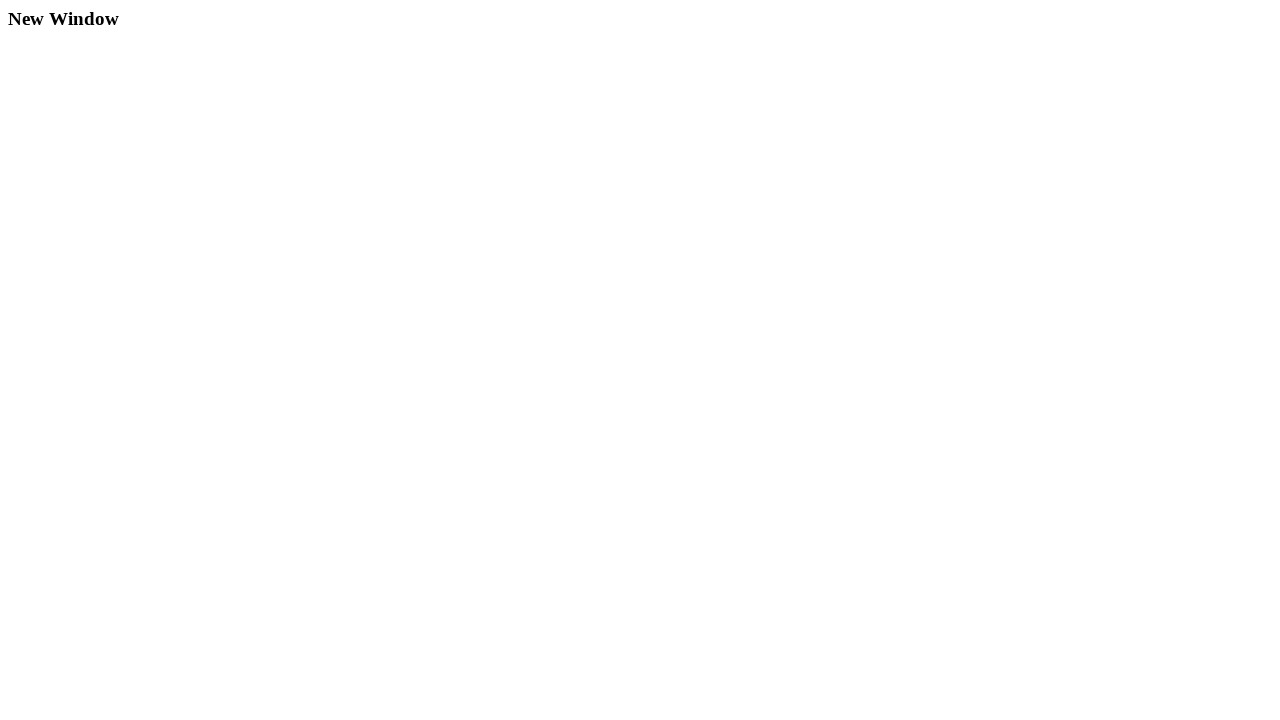

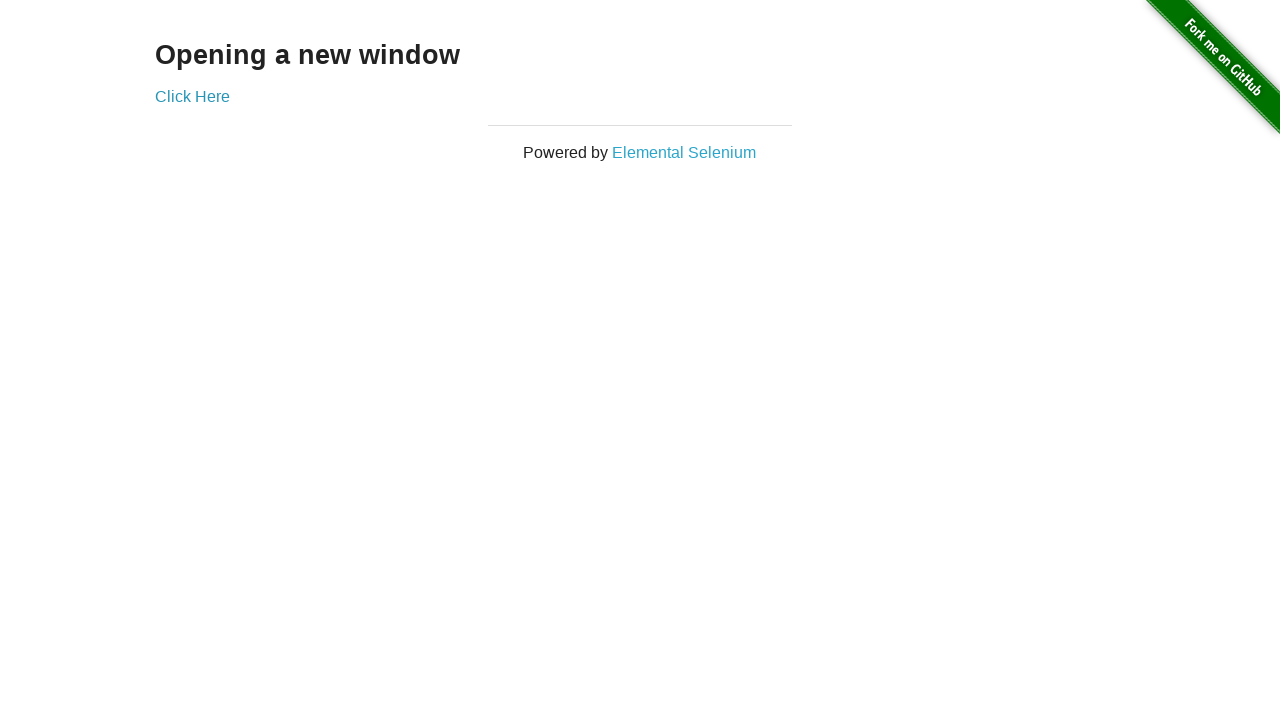